Tests marking all todo items as completed using the toggle-all checkbox

Starting URL: https://demo.playwright.dev/todomvc

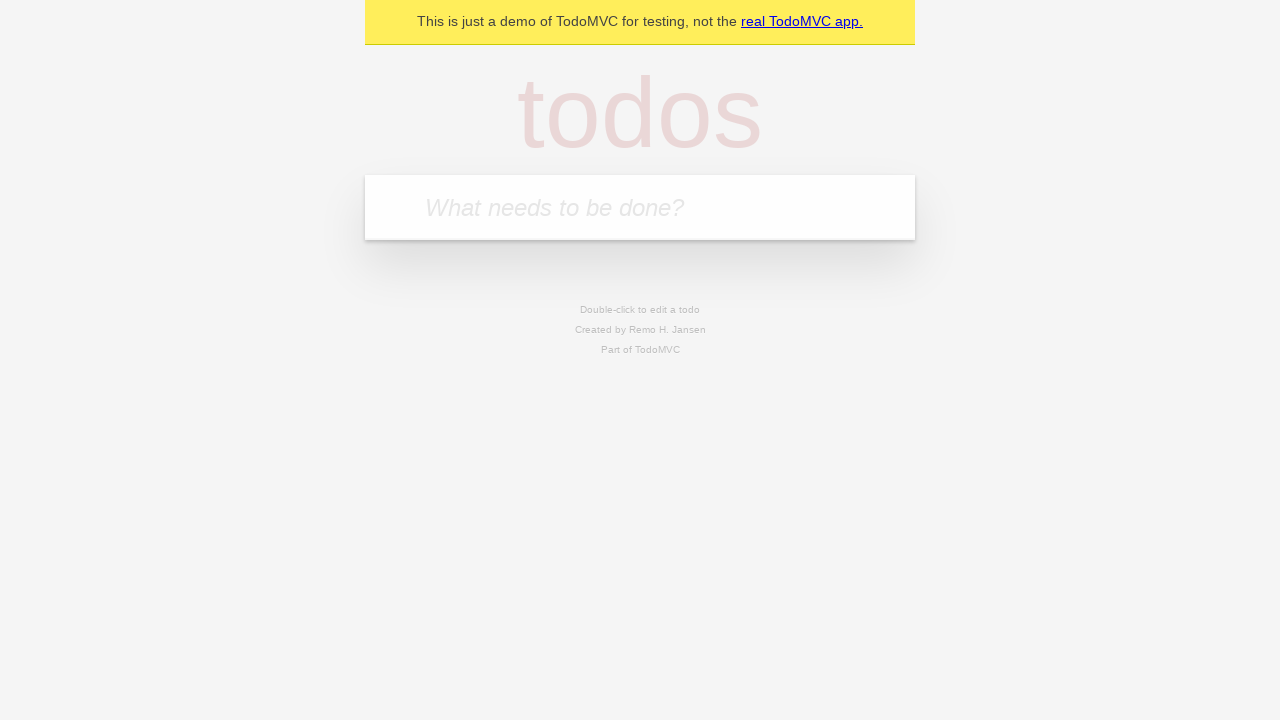

Filled new todo field with 'buy some cheese' on .new-todo
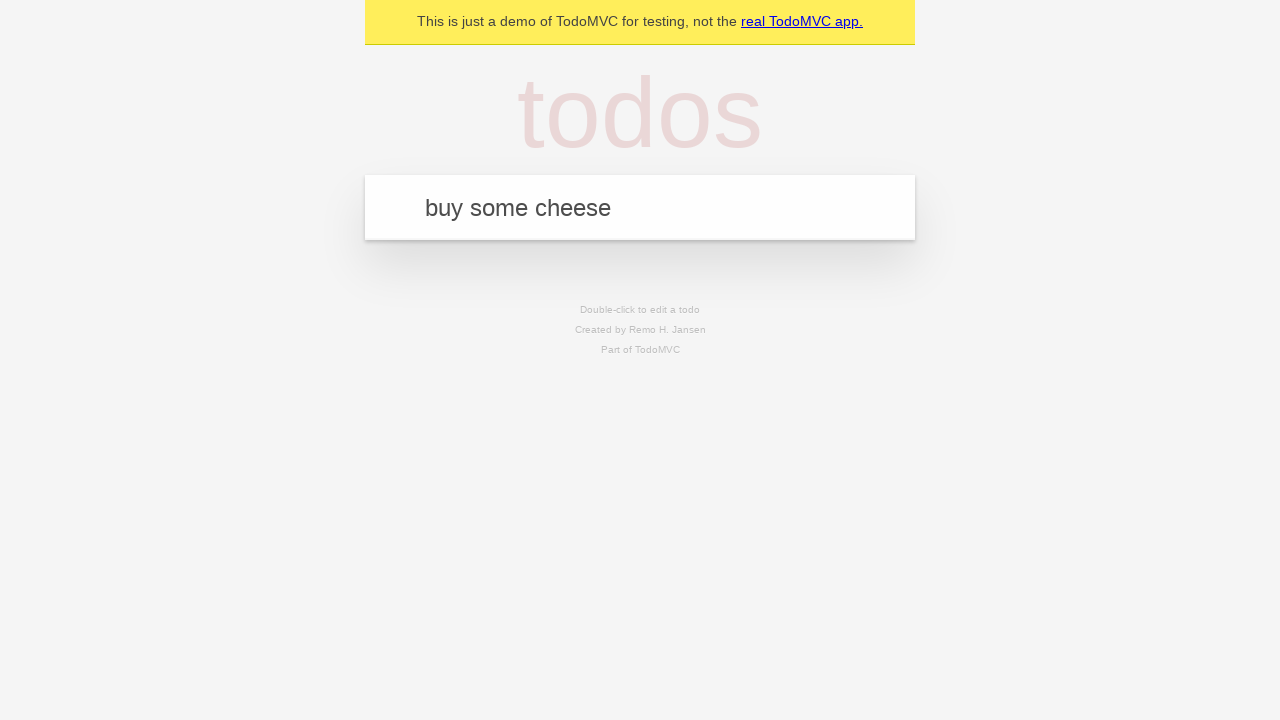

Pressed Enter to create first todo item on .new-todo
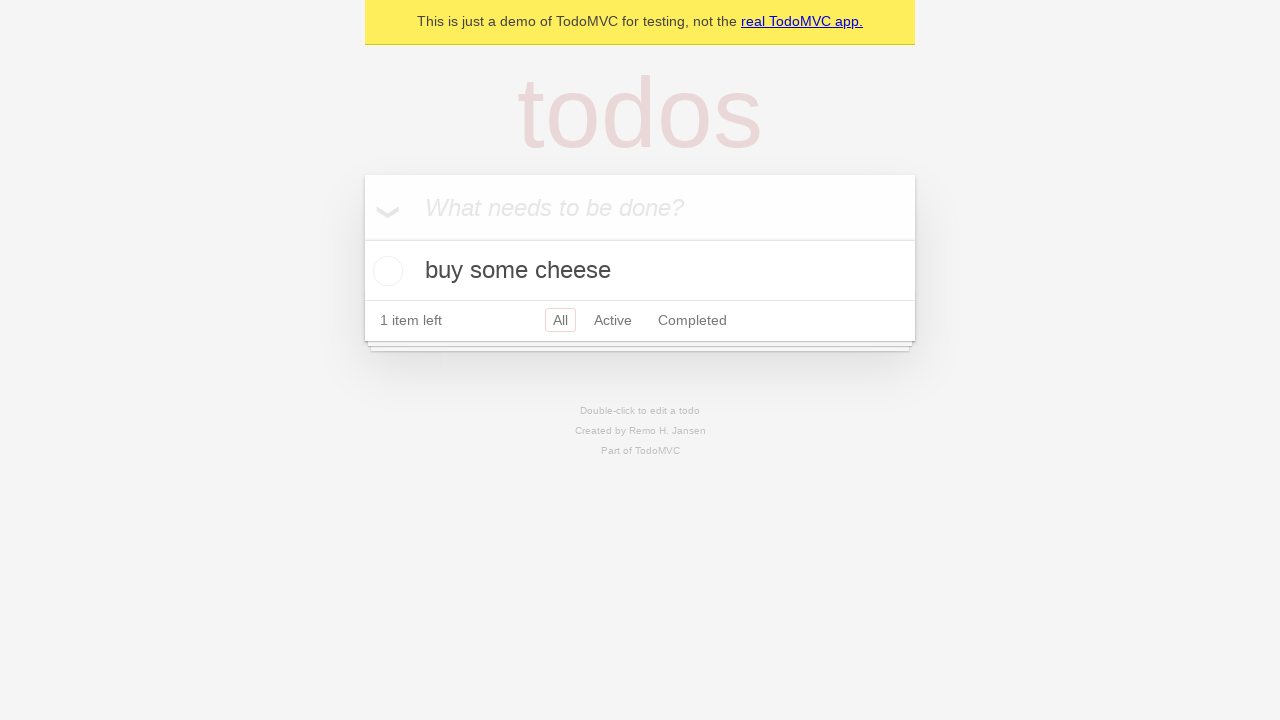

Filled new todo field with 'feed the cat' on .new-todo
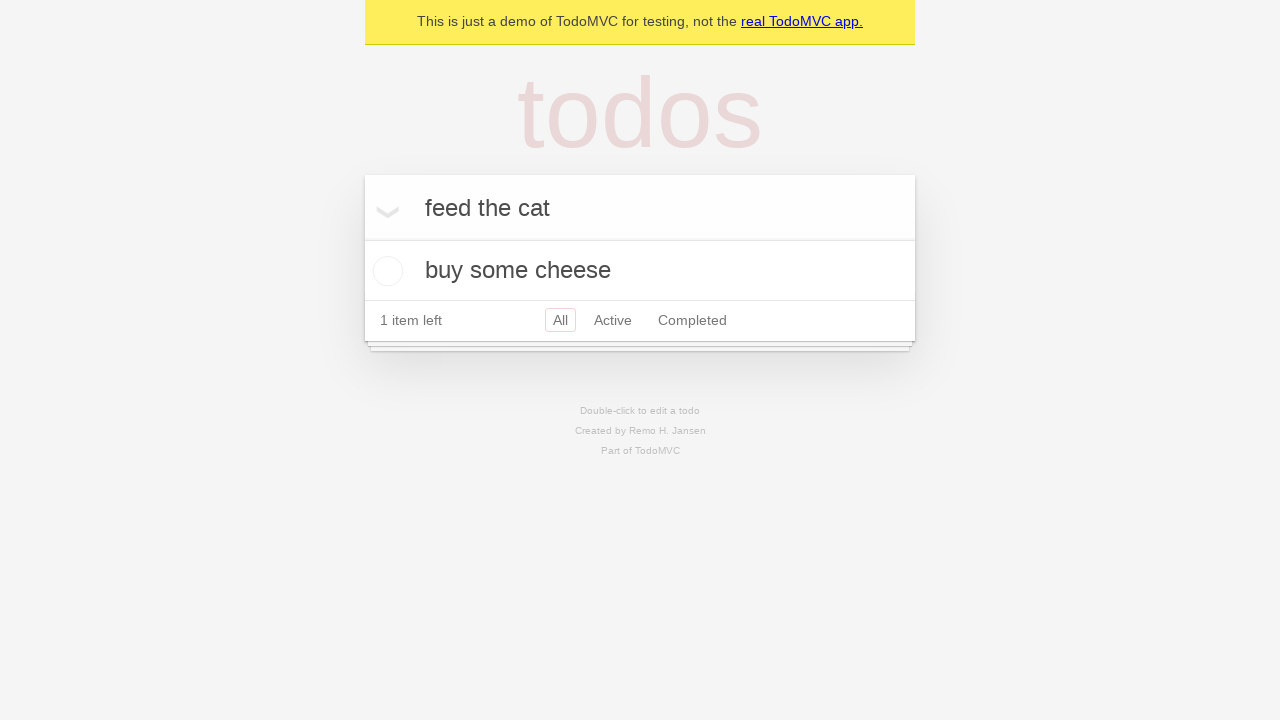

Pressed Enter to create second todo item on .new-todo
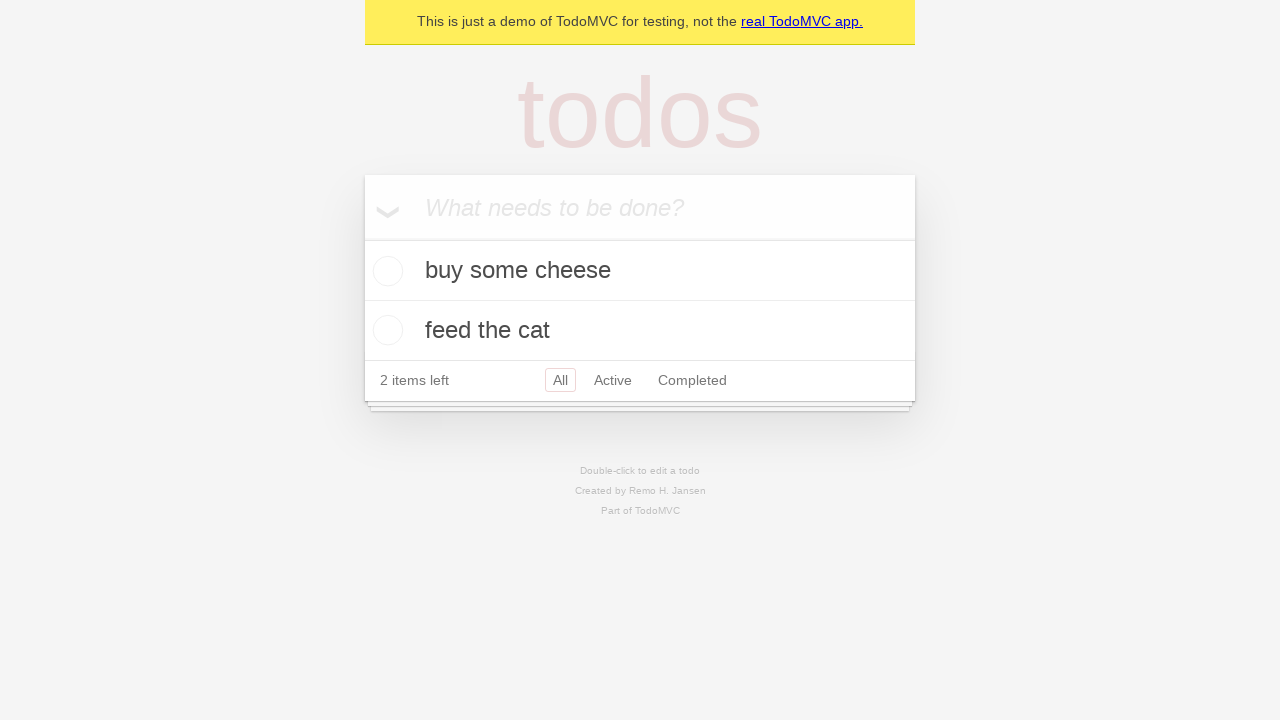

Filled new todo field with 'book a doctors appointment' on .new-todo
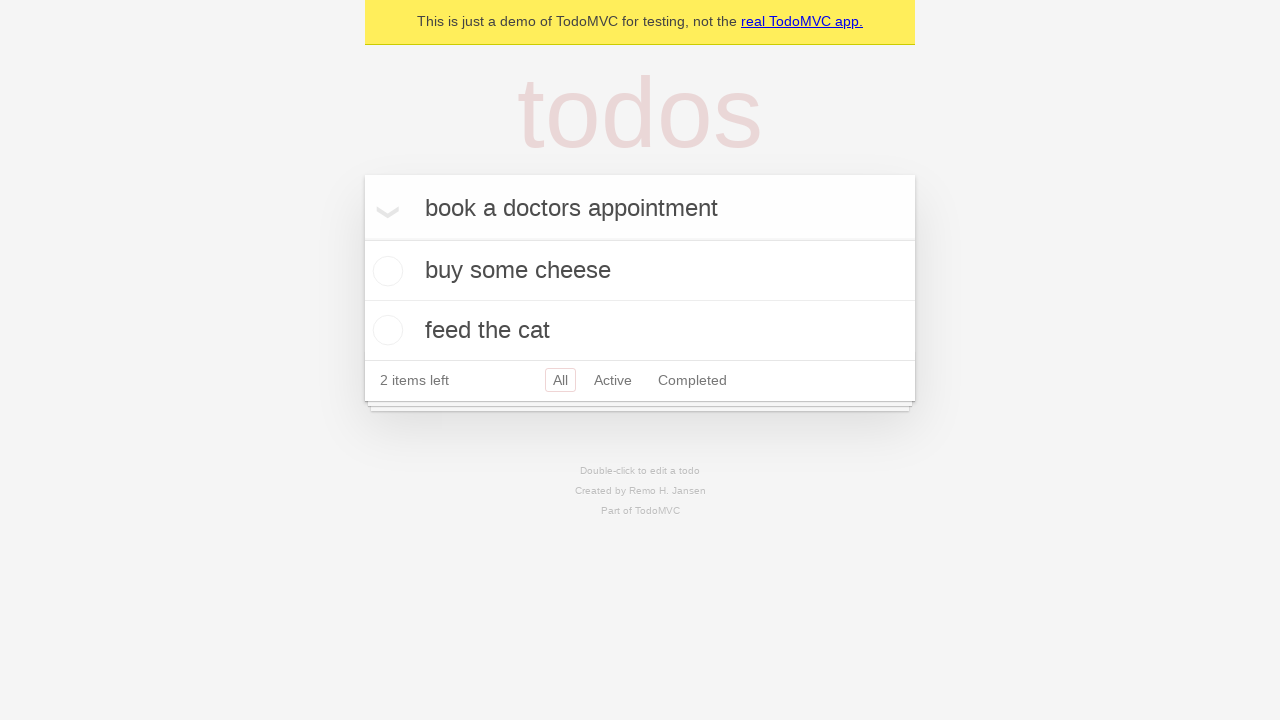

Pressed Enter to create third todo item on .new-todo
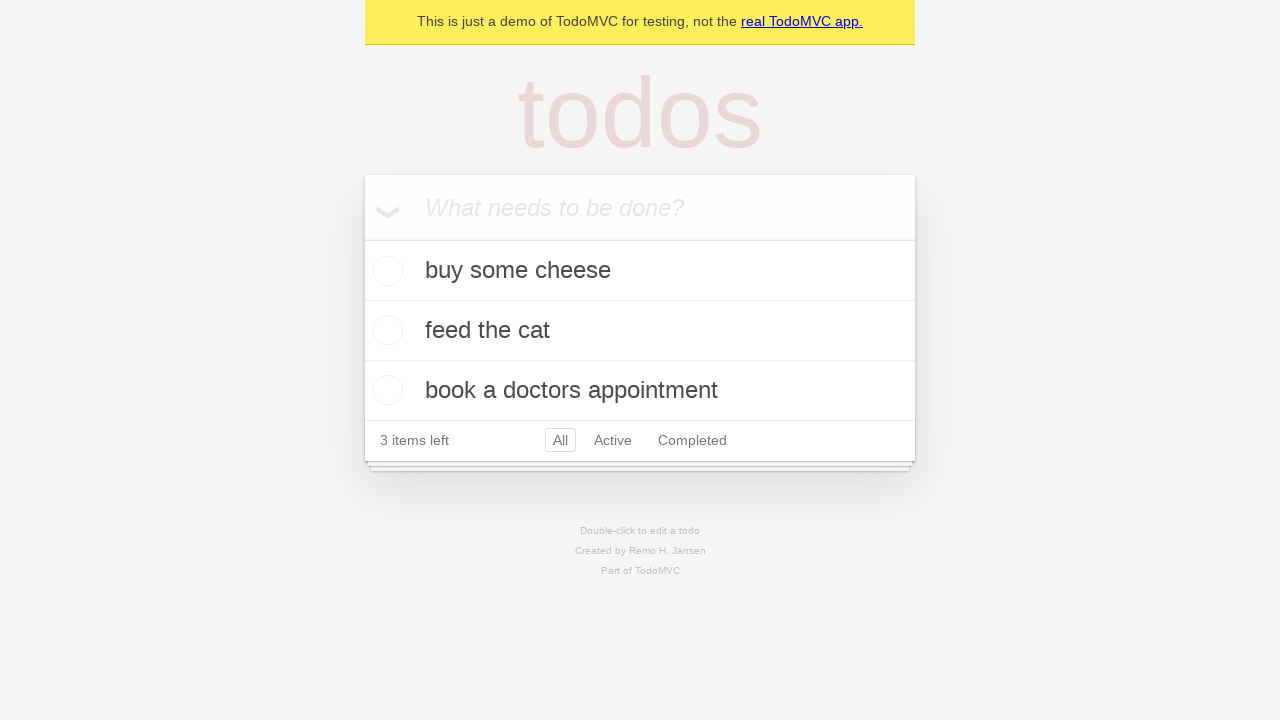

Checked the toggle-all checkbox to mark all items as completed at (362, 238) on .toggle-all
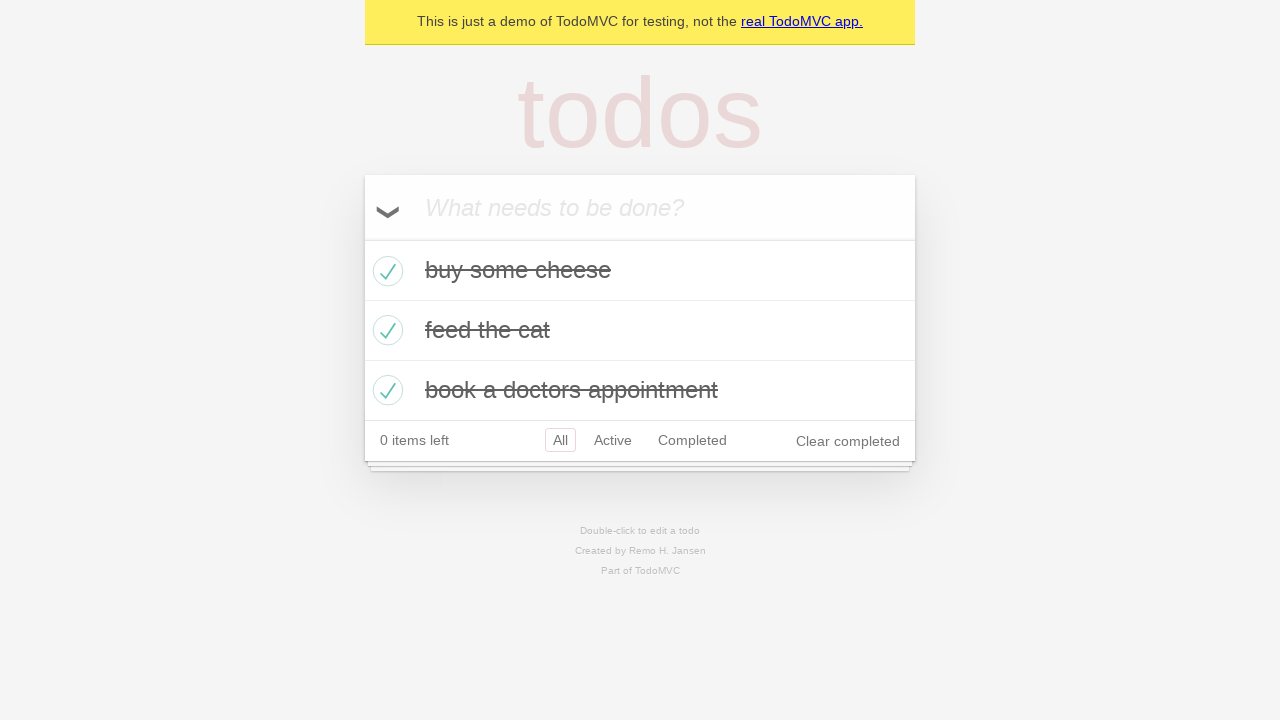

Verified that todo items are marked as completed
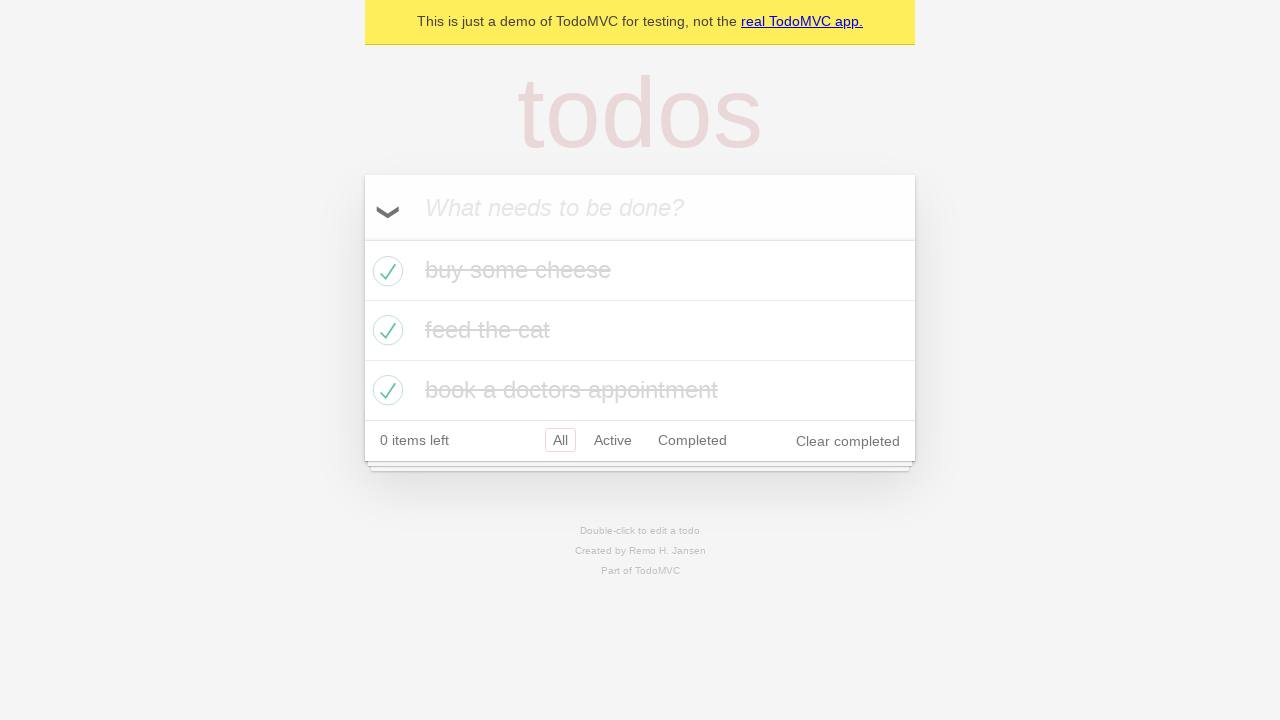

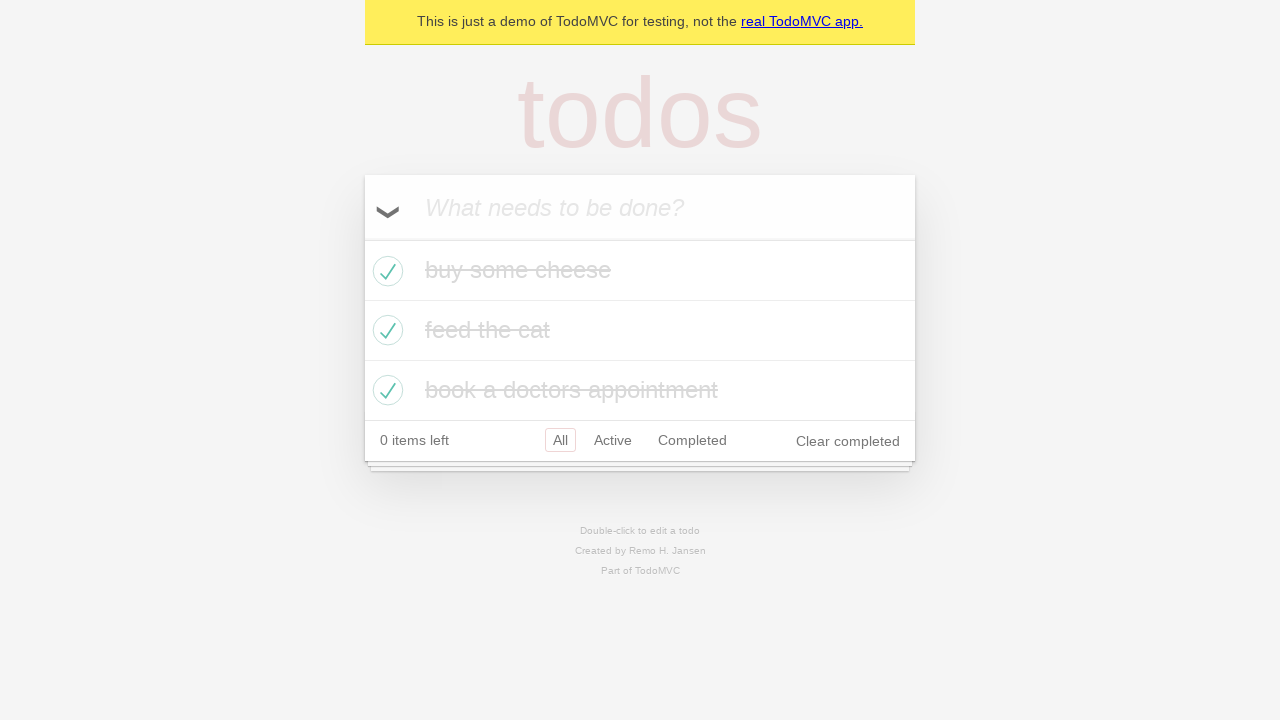